Tests dropdown selection functionality by calculating the sum of two displayed numbers and selecting the result from a dropdown menu

Starting URL: http://suninjuly.github.io/selects1.html

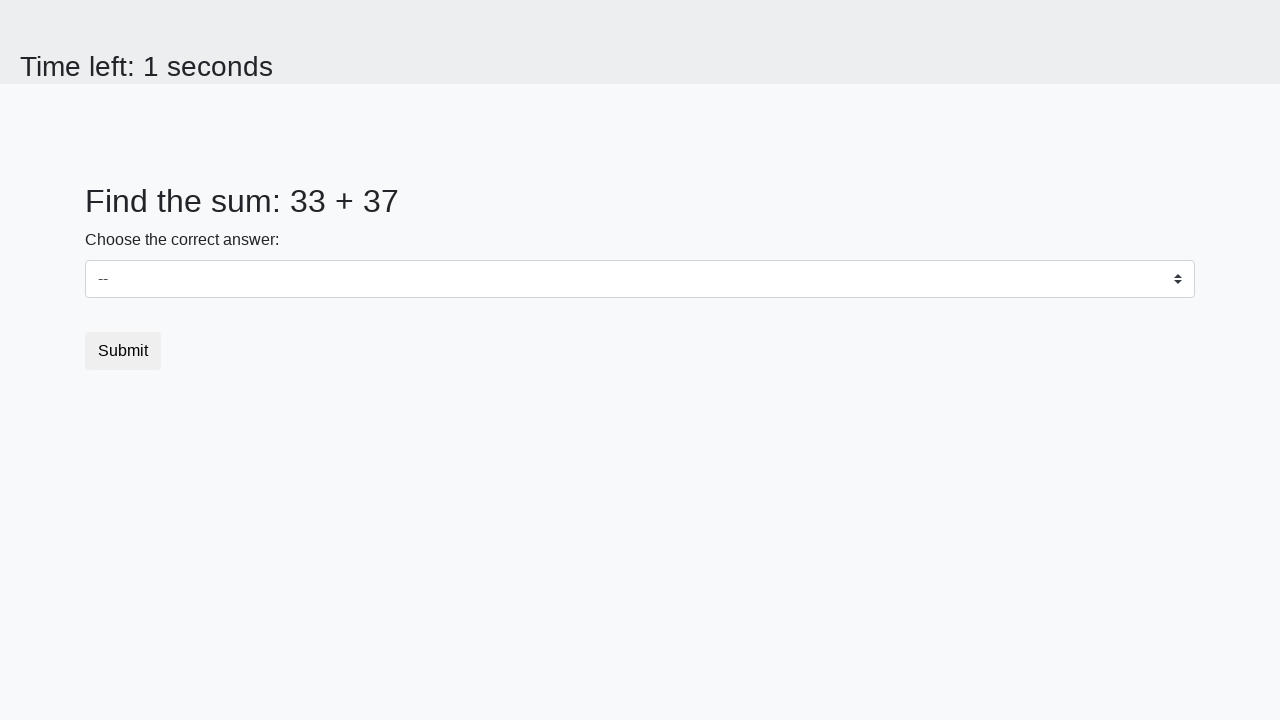

Located the first number element (#num1)
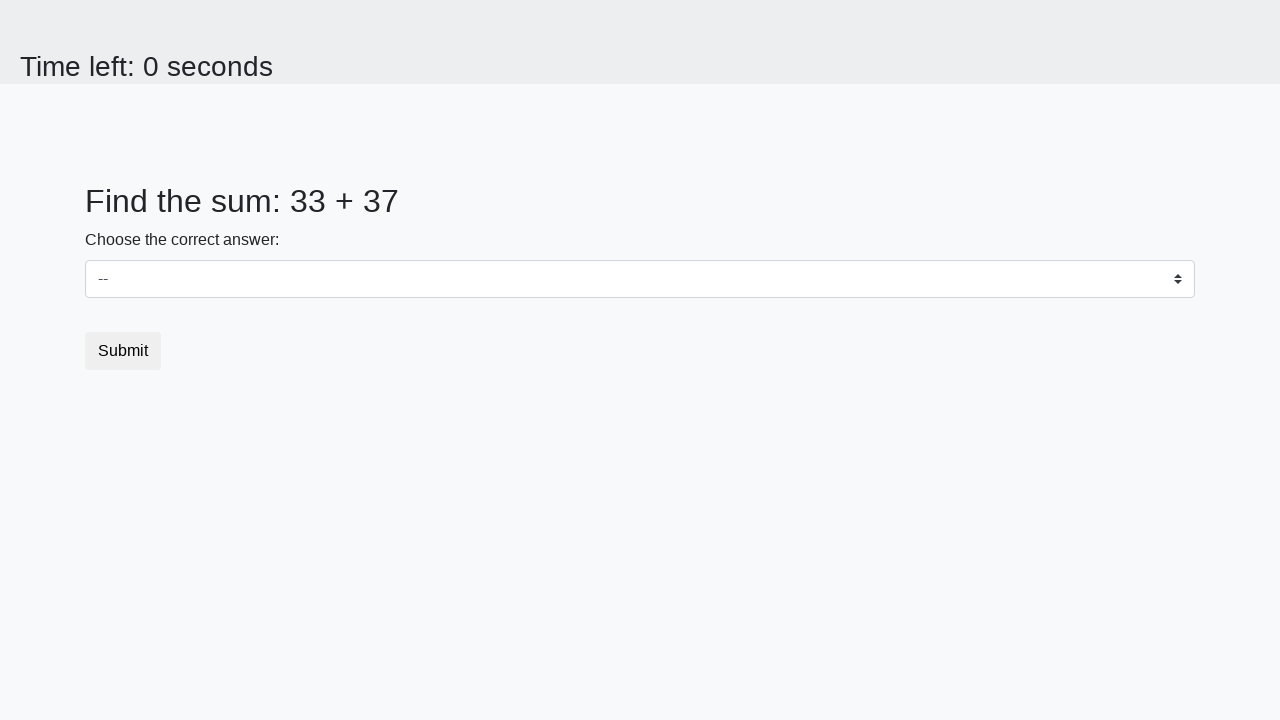

Located the second number element (#num2)
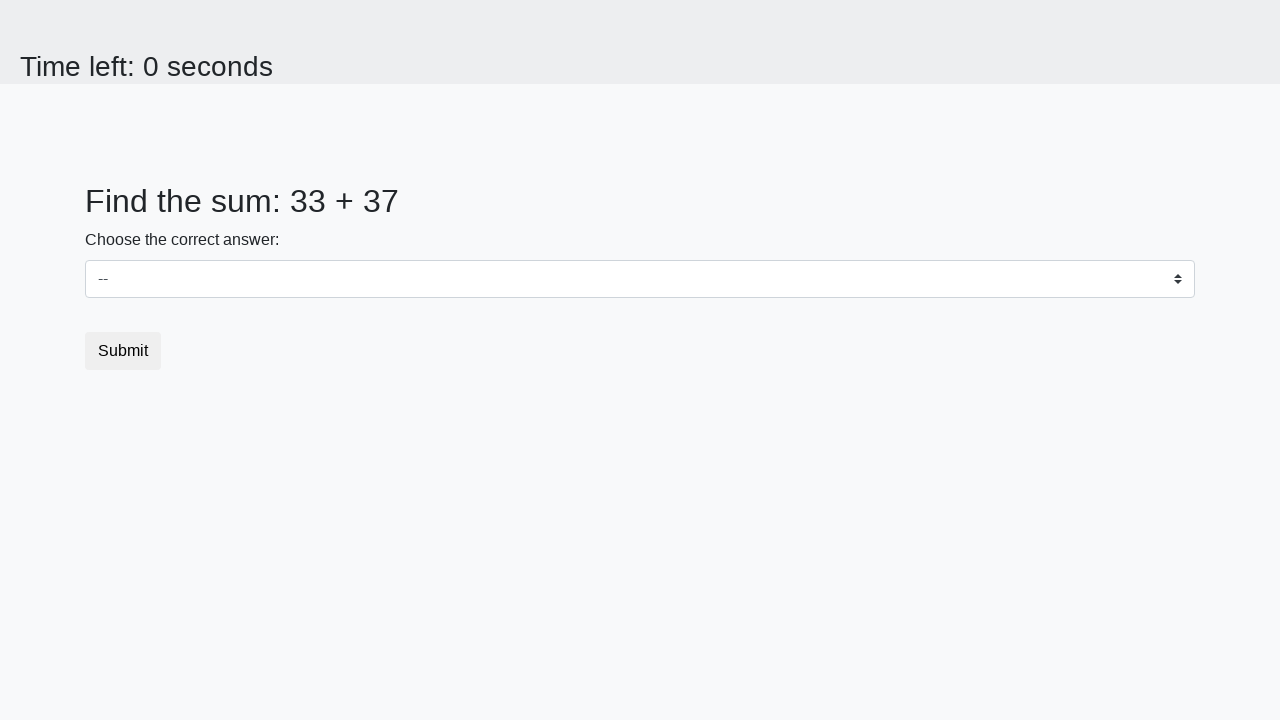

Retrieved first number: 33
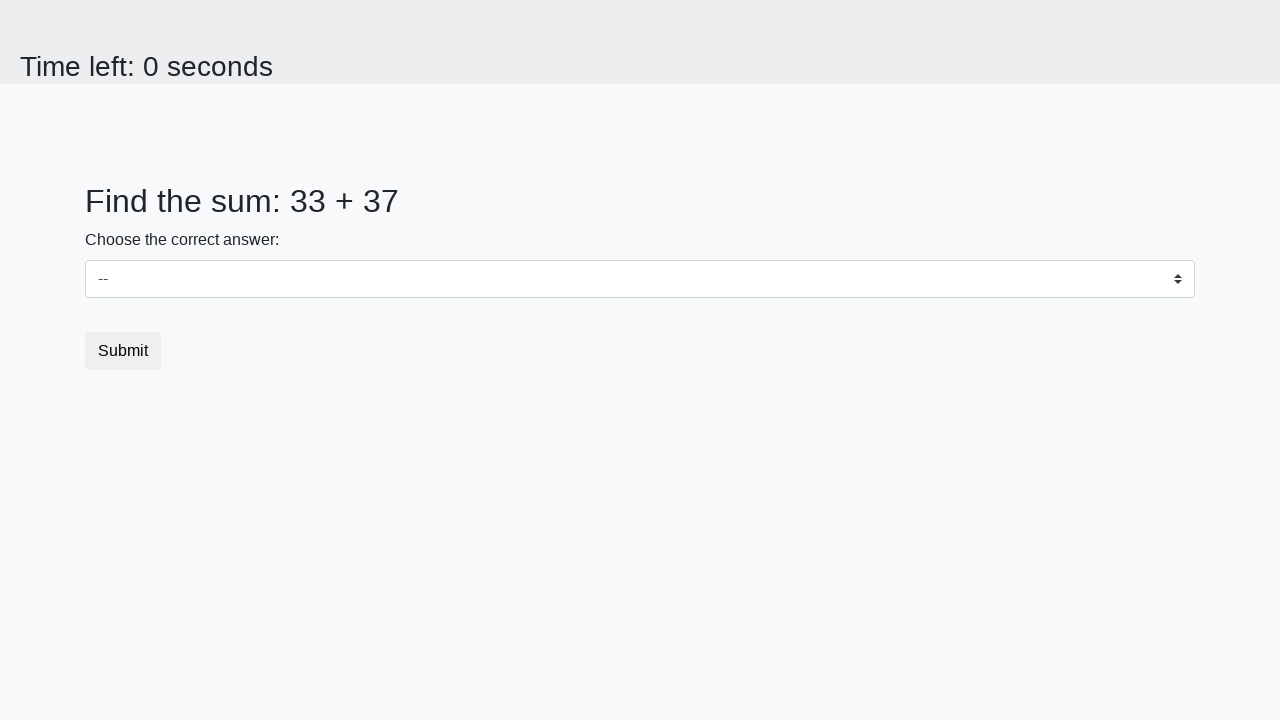

Retrieved second number: 37
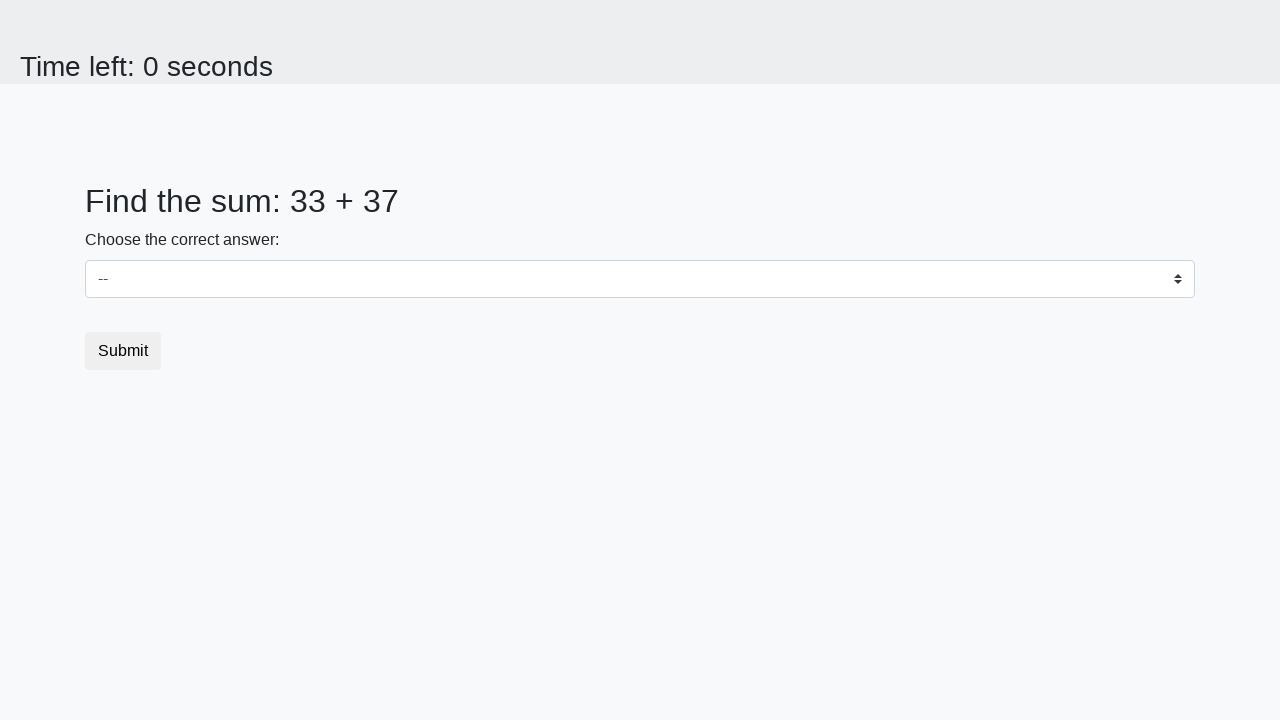

Calculated sum: 33 + 37 = 70
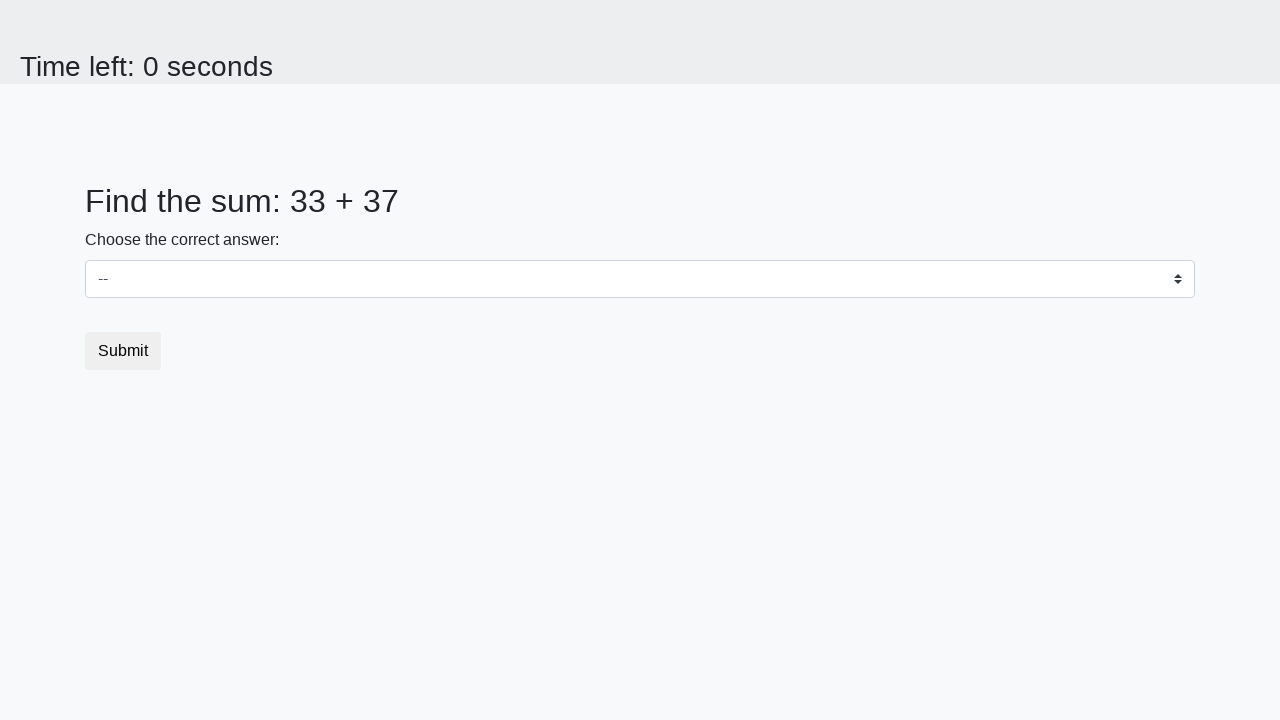

Selected dropdown option with value 70 on #dropdown
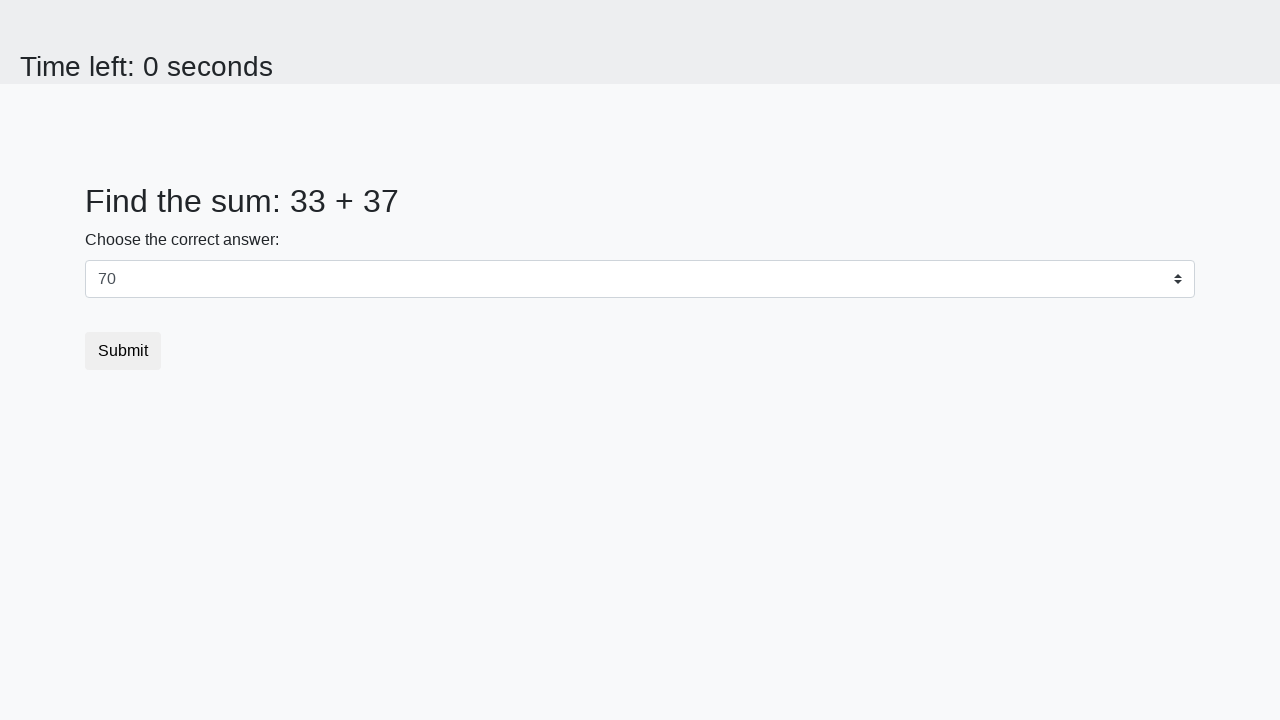

Clicked the submit button at (123, 351) on button.btn
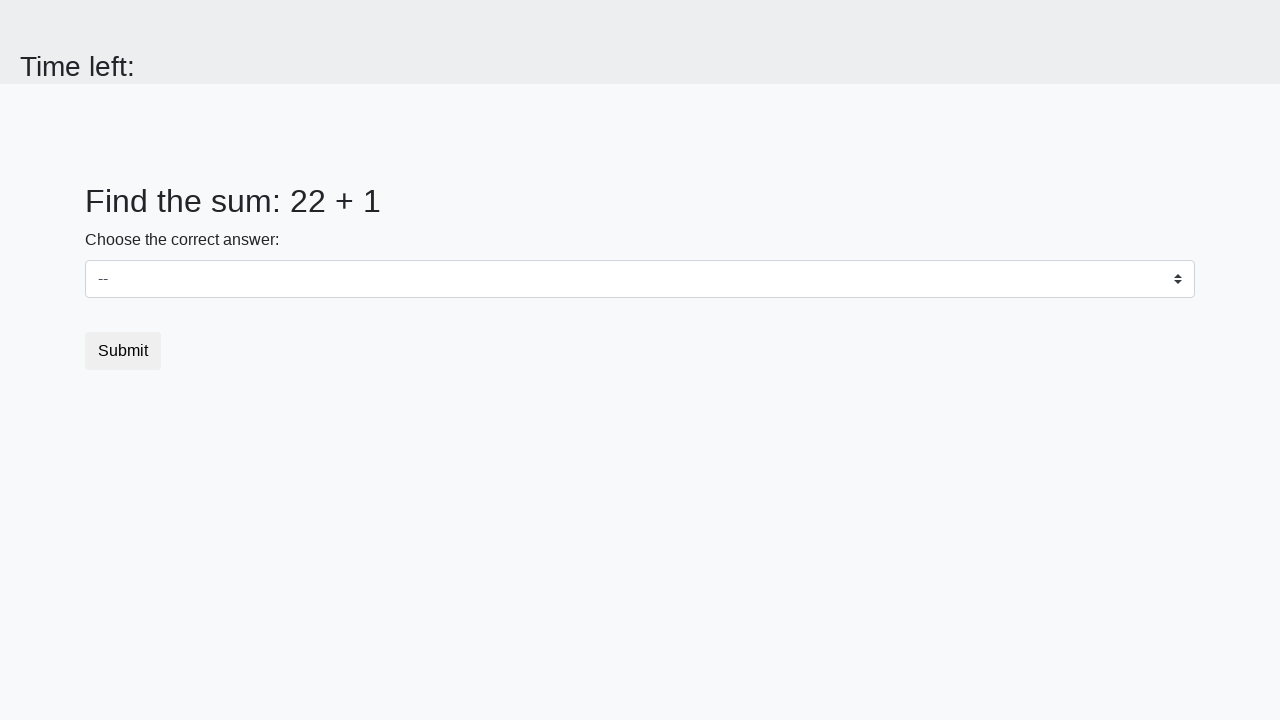

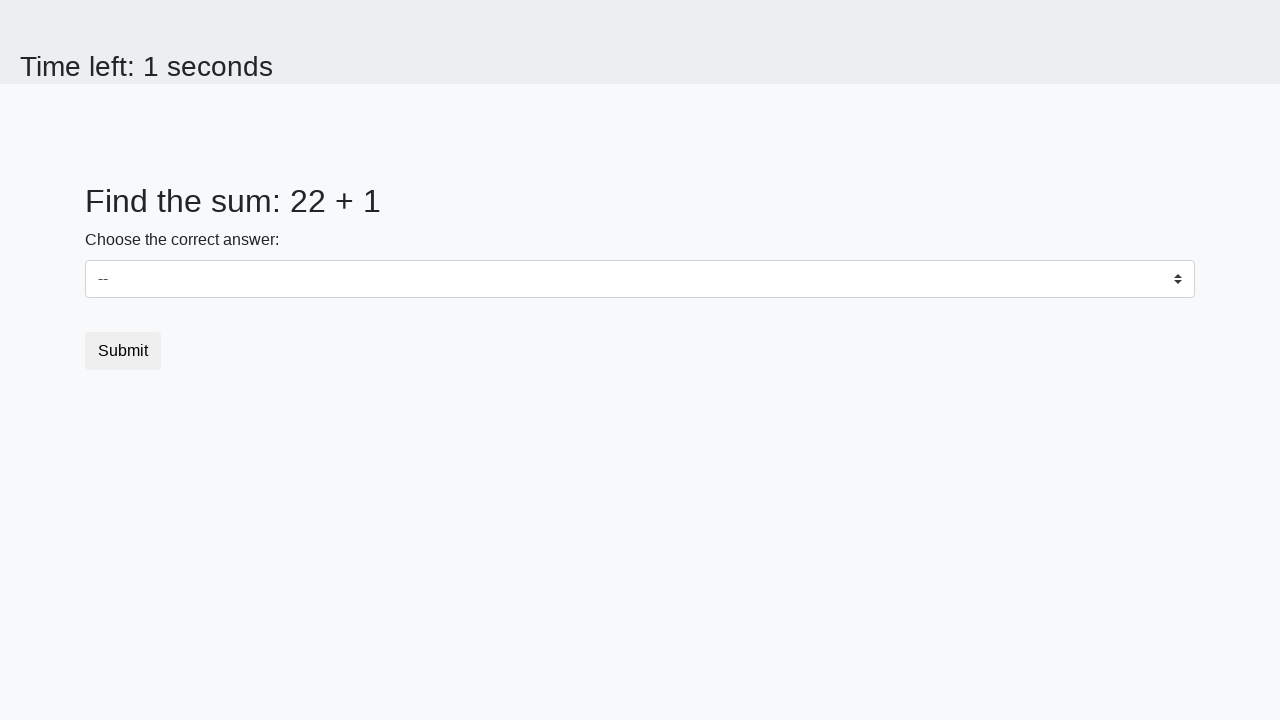